Tests JavaScript prompt alert functionality by clicking a button to trigger a prompt, entering text into the prompt, accepting it, and verifying the result message displays the entered text.

Starting URL: https://the-internet.herokuapp.com/javascript_alerts

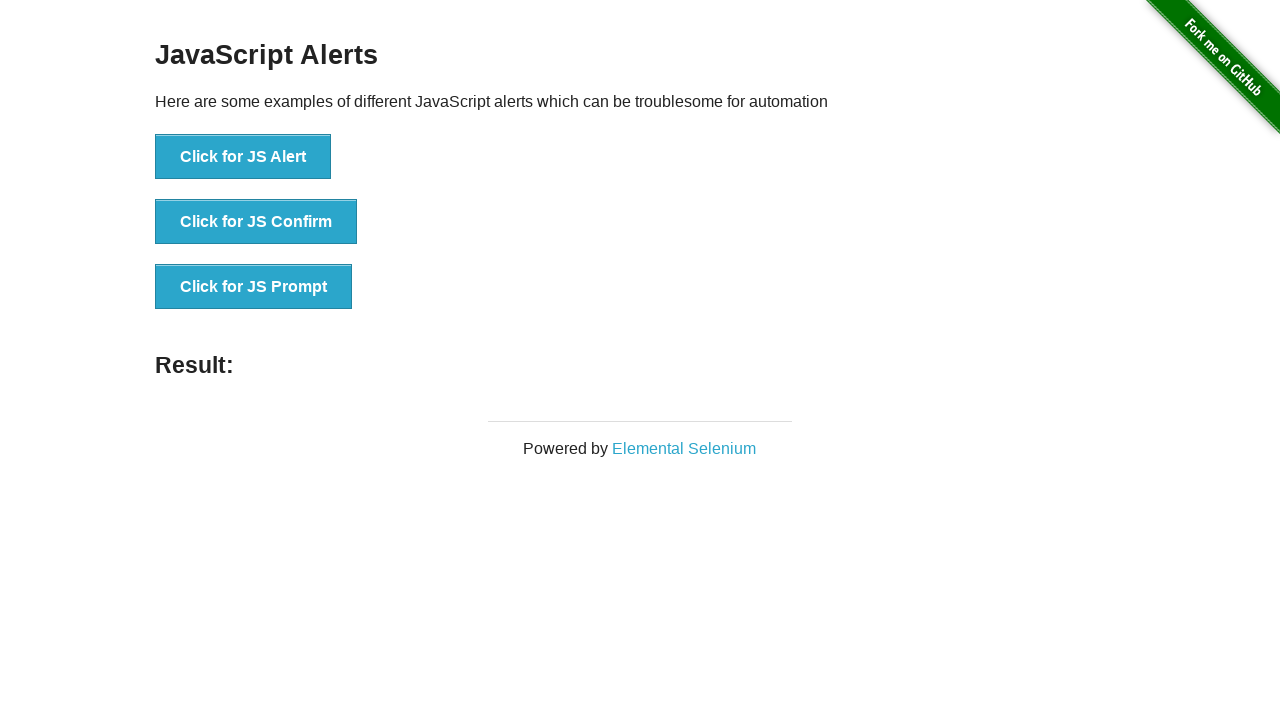

Clicked 'Click for JS Prompt' button to trigger prompt alert at (254, 287) on xpath=//button[text()='Click for JS Prompt']
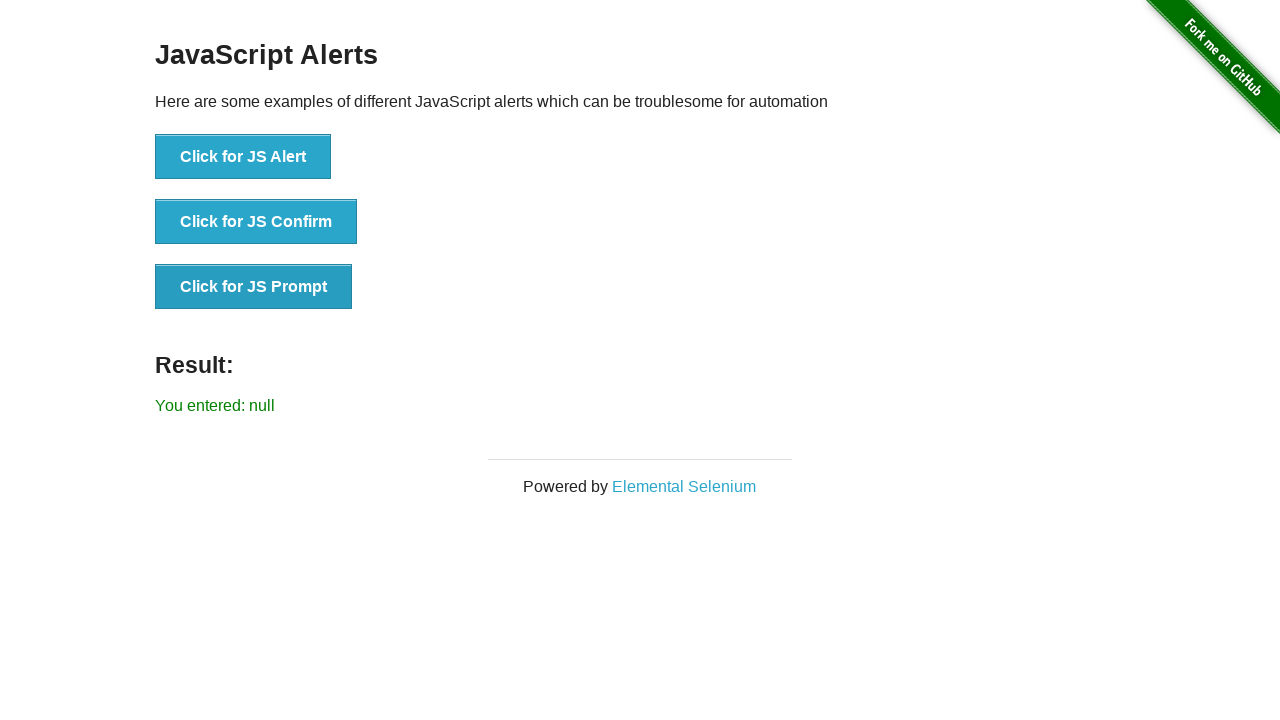

Set up dialog handler to accept prompt with text 'TestUser2024'
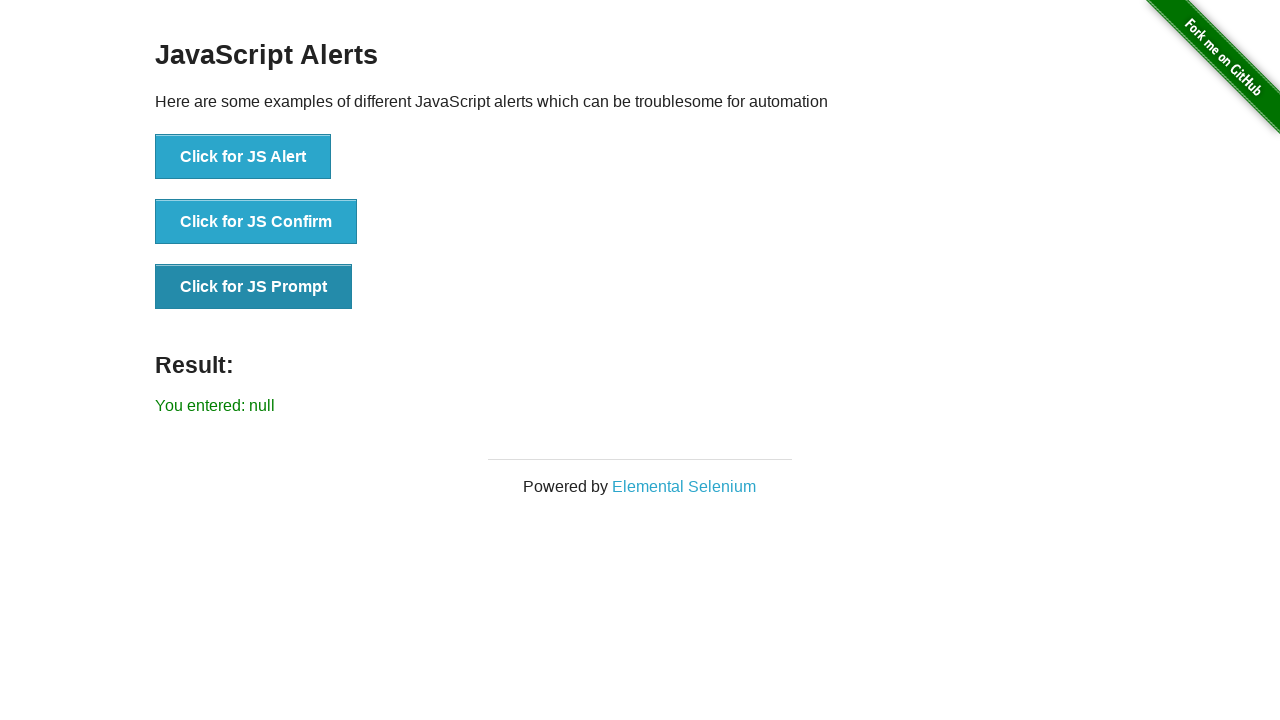

Clicked 'Click for JS Prompt' button again to trigger prompt with handler active at (254, 287) on xpath=//button[text()='Click for JS Prompt']
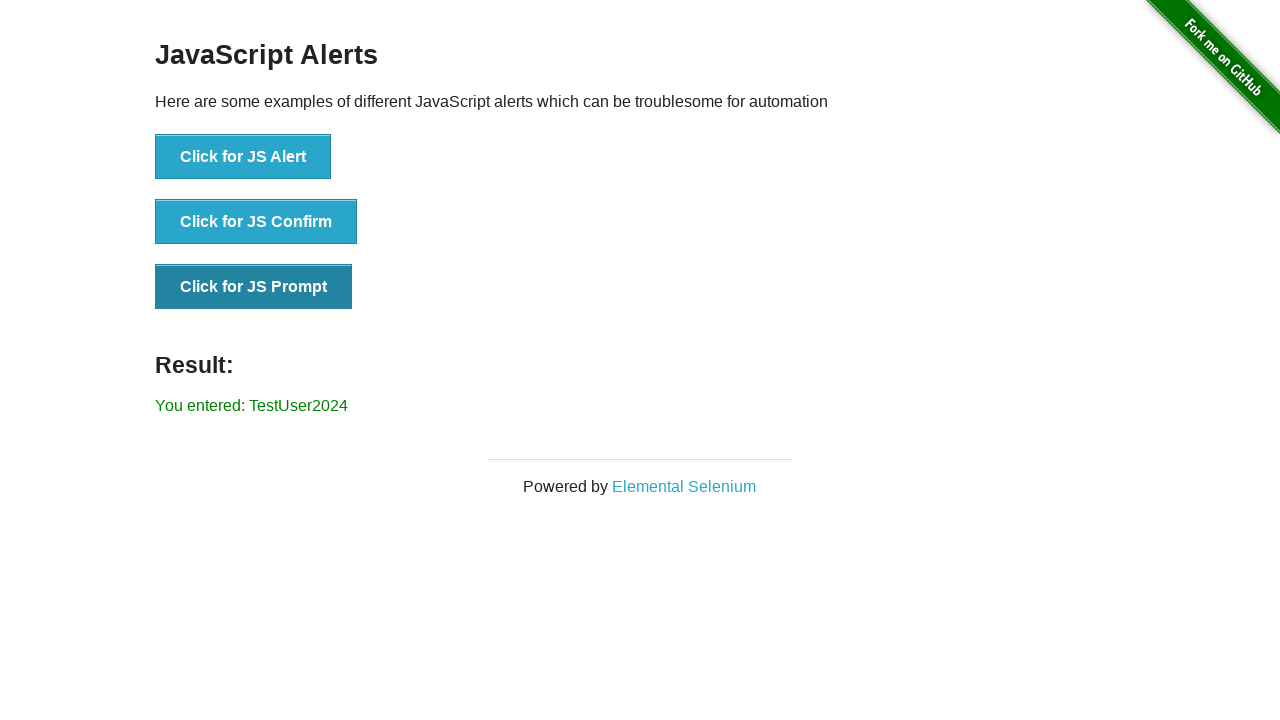

Waited for result element to be visible
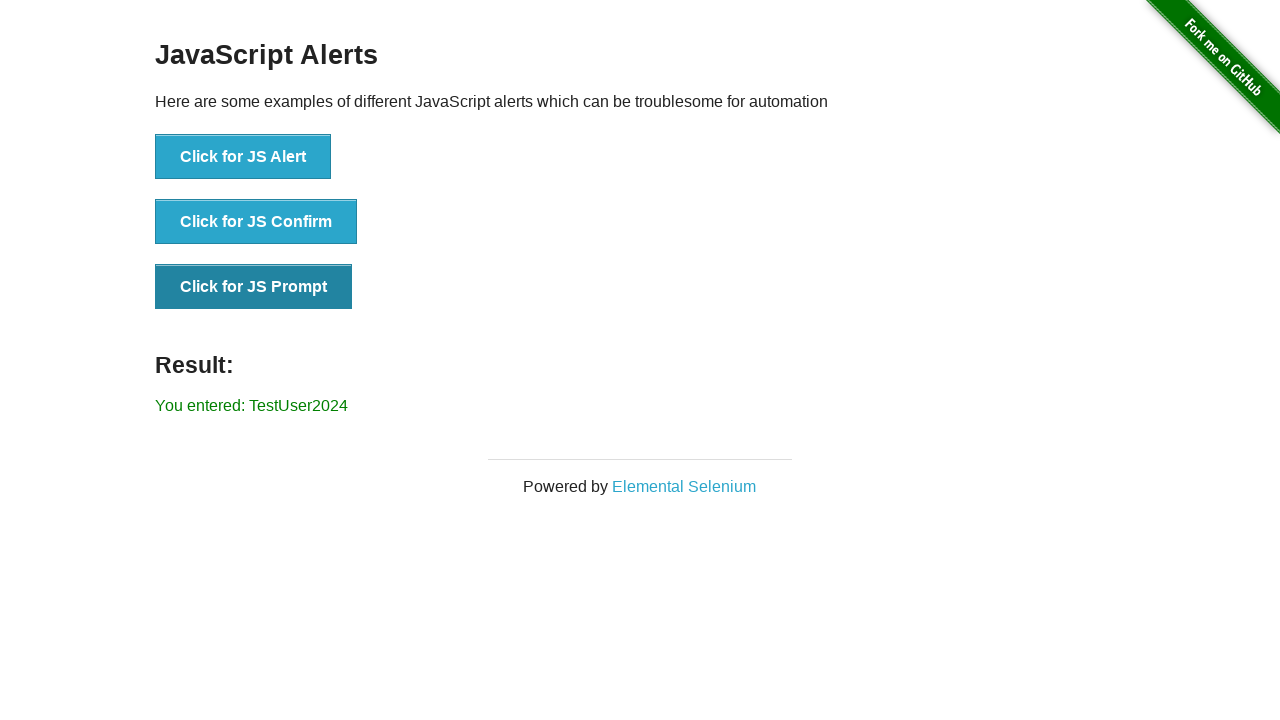

Retrieved result text: 'You entered: TestUser2024'
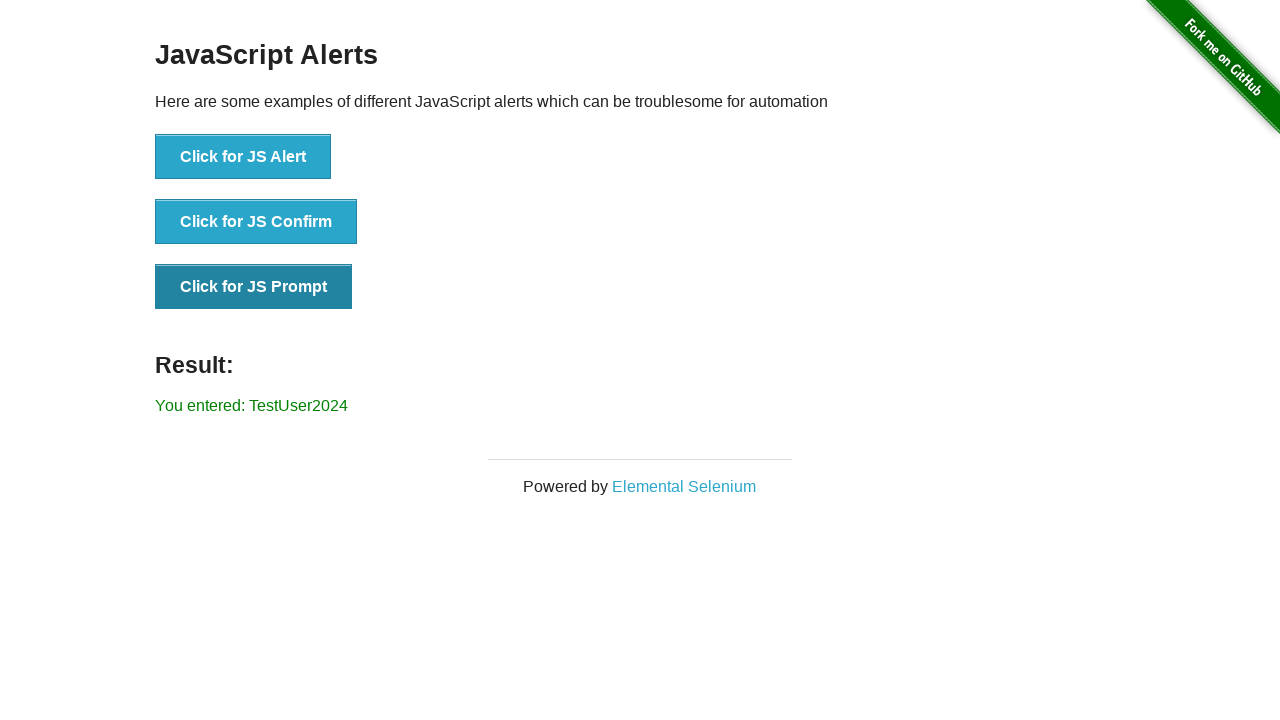

Verified result message displays entered text 'TestUser2024'
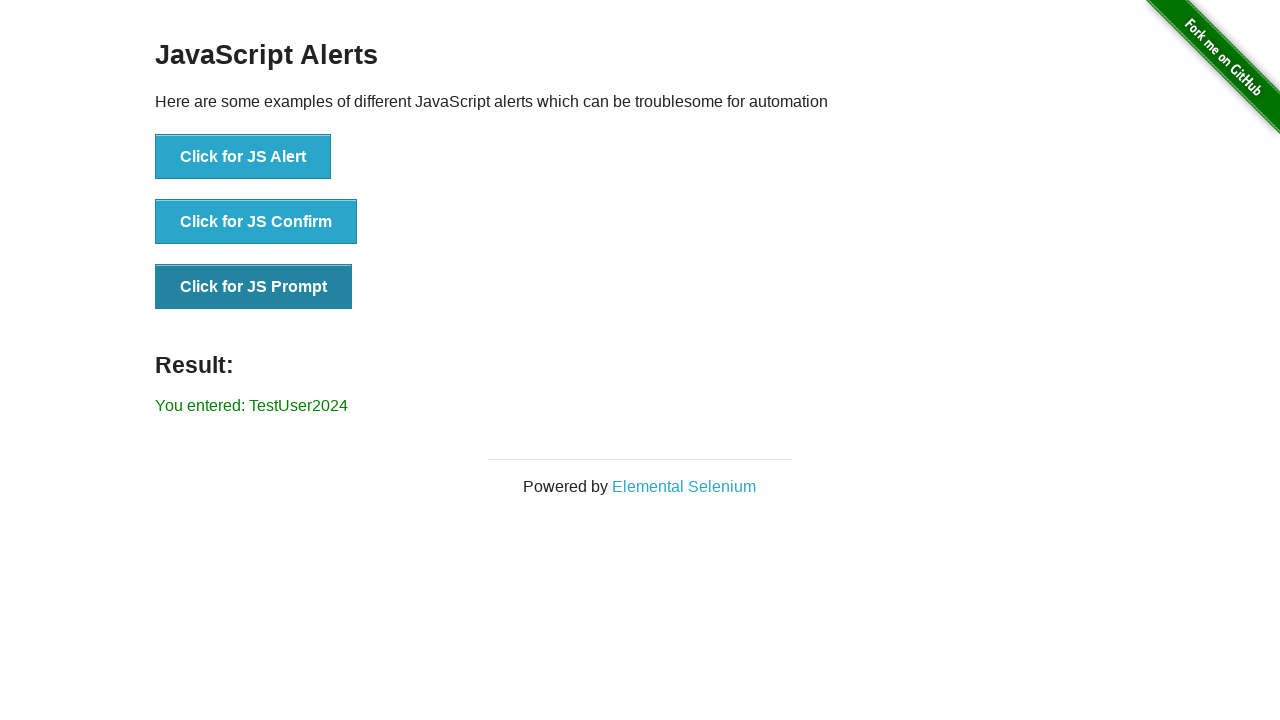

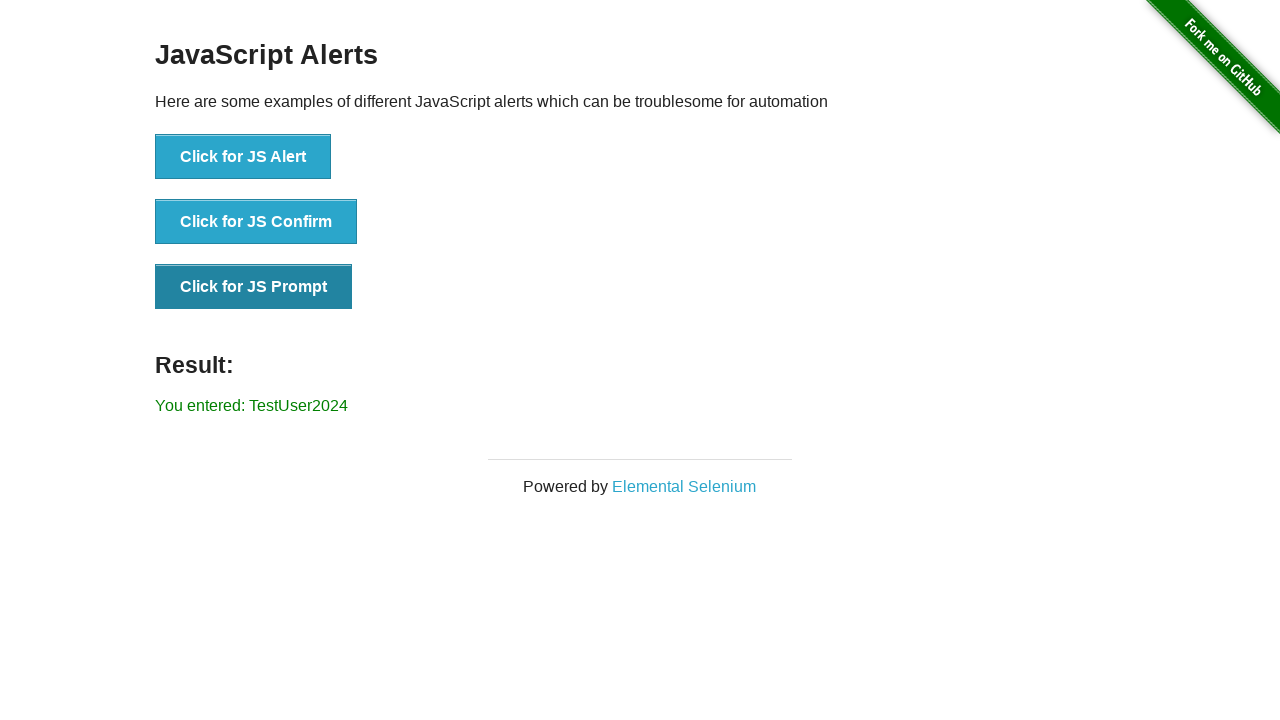